Tests JavaScript alert/prompt interactions by clicking a show button, entering text in a prompt dialog, accepting it, verifying the result, then clicking again and dismissing the prompt

Starting URL: https://www.leafground.com/alert.xhtml

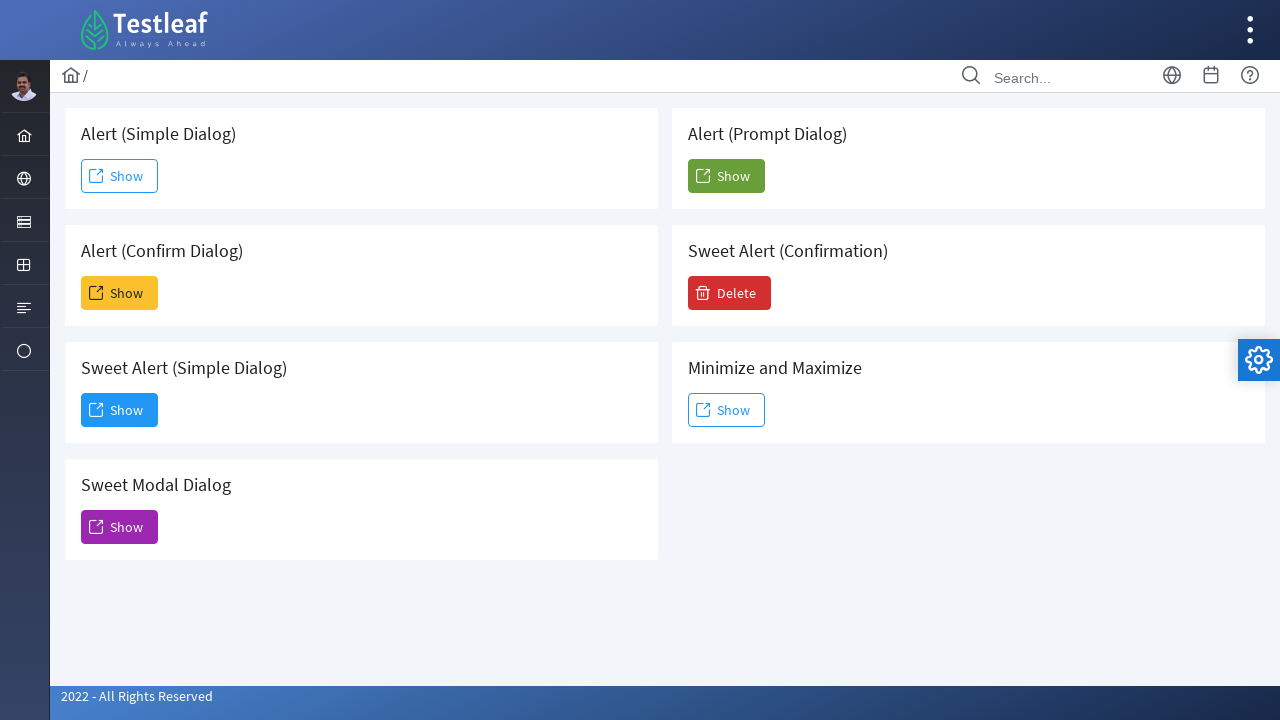

Clicked the 5th Show button to trigger prompt alert at (726, 176) on xpath=(//span[text()='Show'])[5]
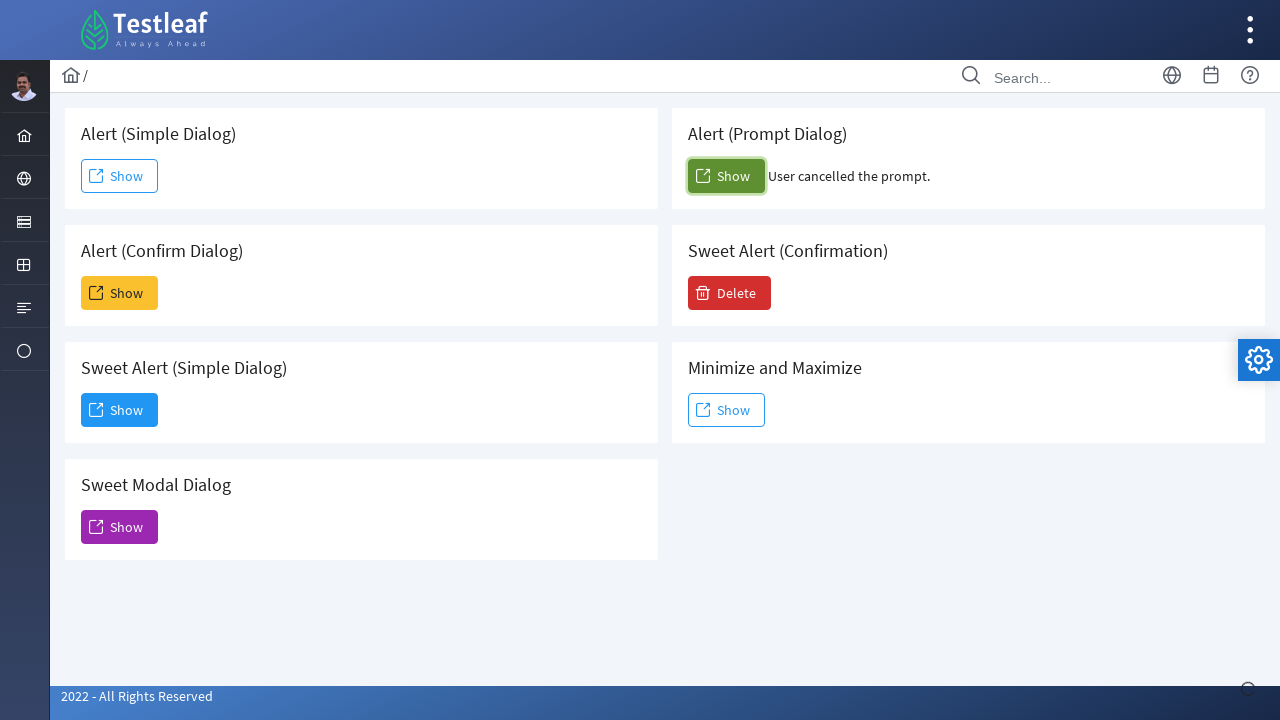

Set up dialog handler to accept prompt with text 'Hello'
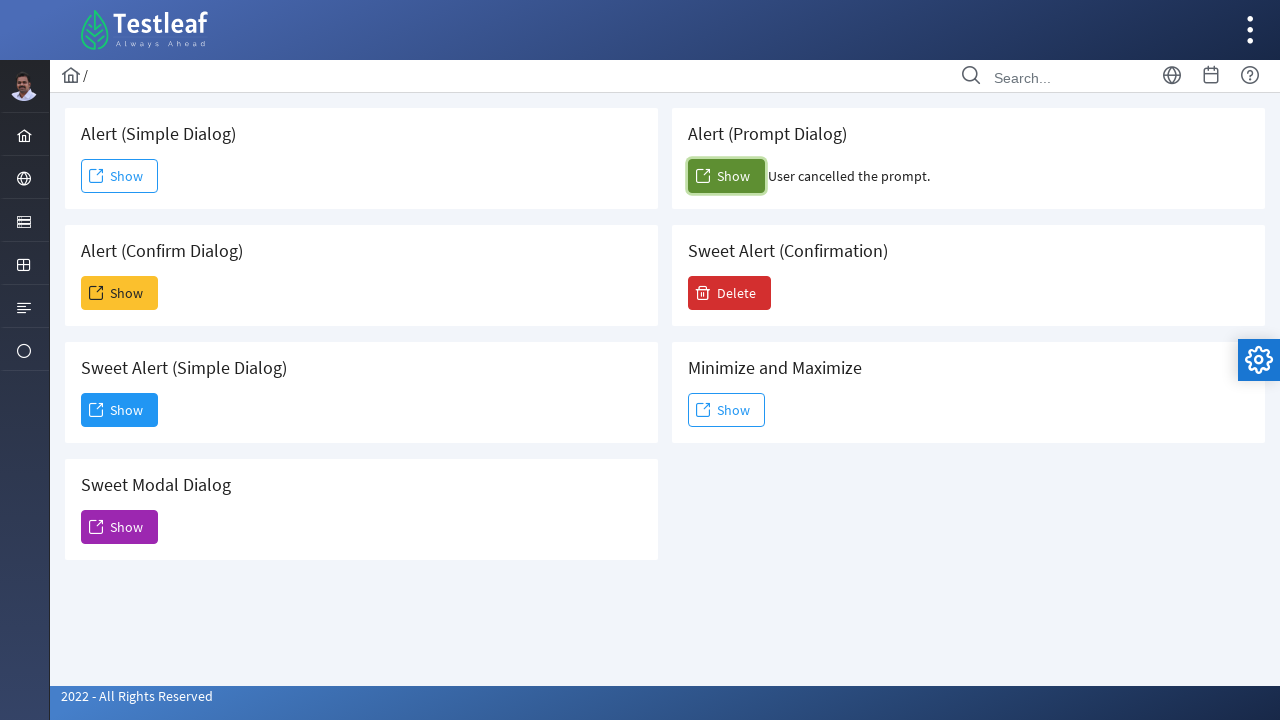

Re-clicked the 5th Show button to trigger prompt dialog at (726, 176) on xpath=(//span[text()='Show'])[5]
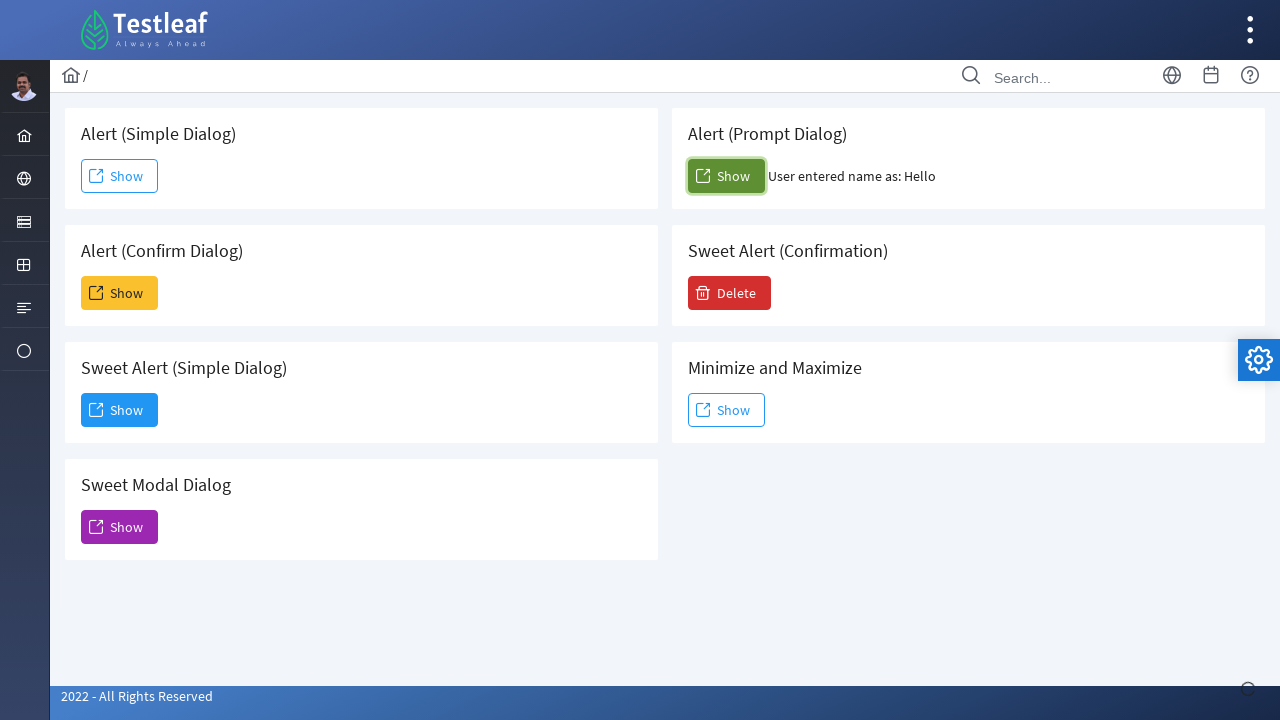

Waited for confirm result element to appear
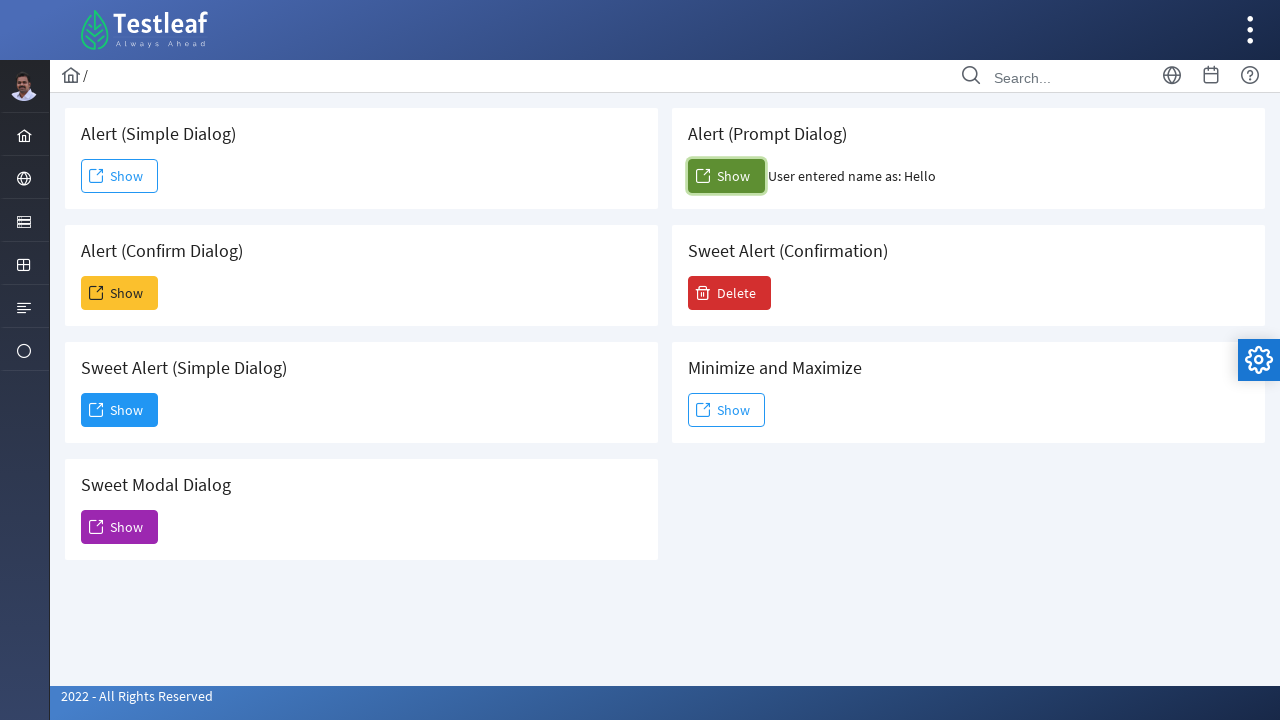

Set up dialog handler to dismiss the next prompt
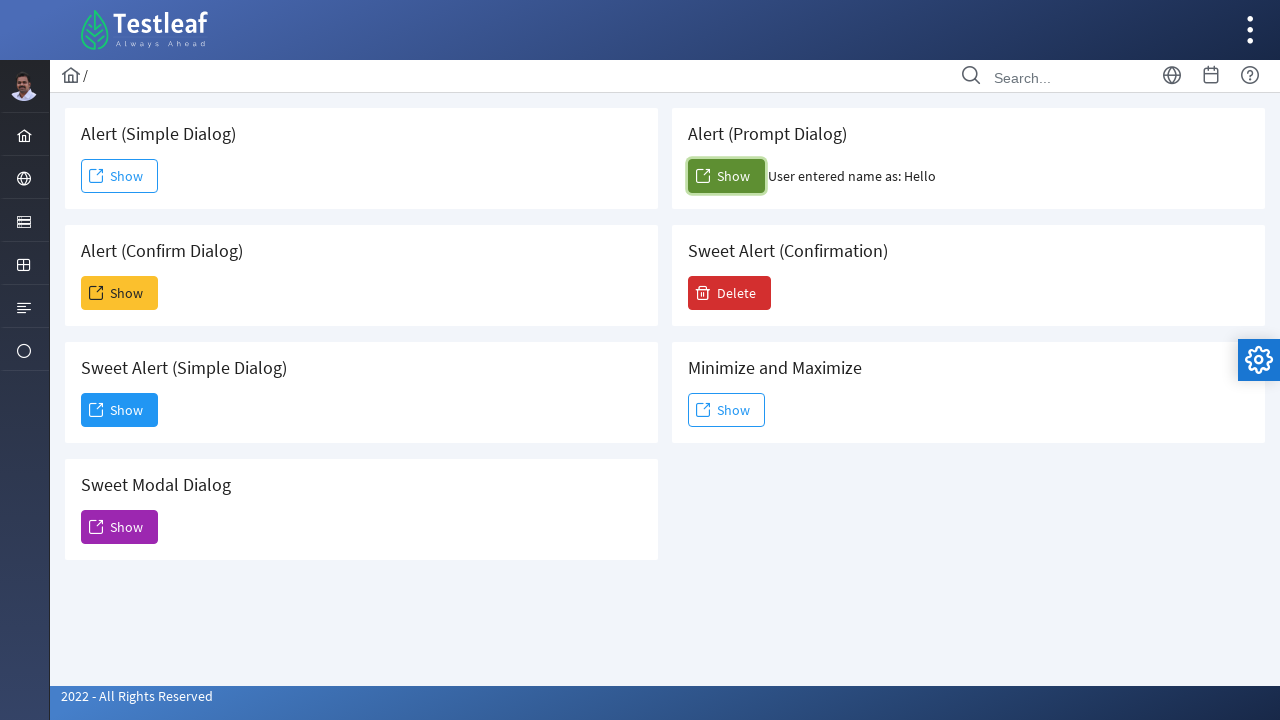

Clicked the 5th Show button to trigger prompt and dismiss it at (726, 176) on xpath=(//span[text()='Show'])[5]
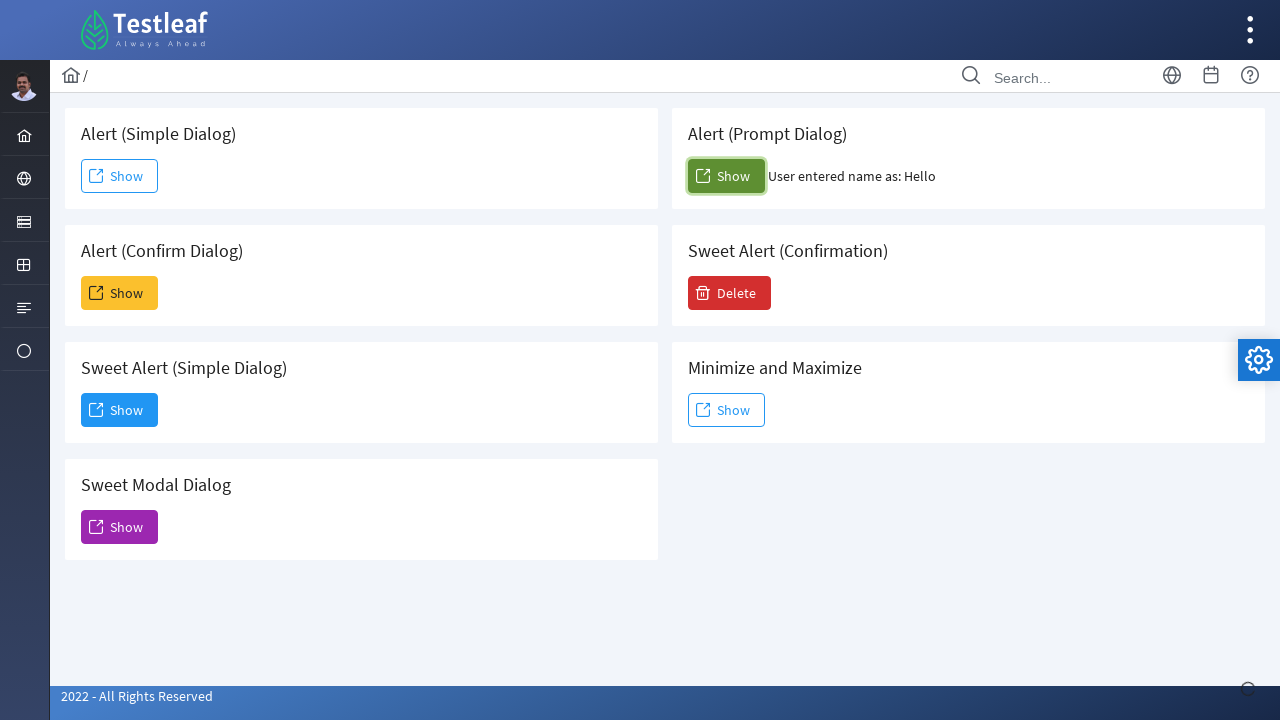

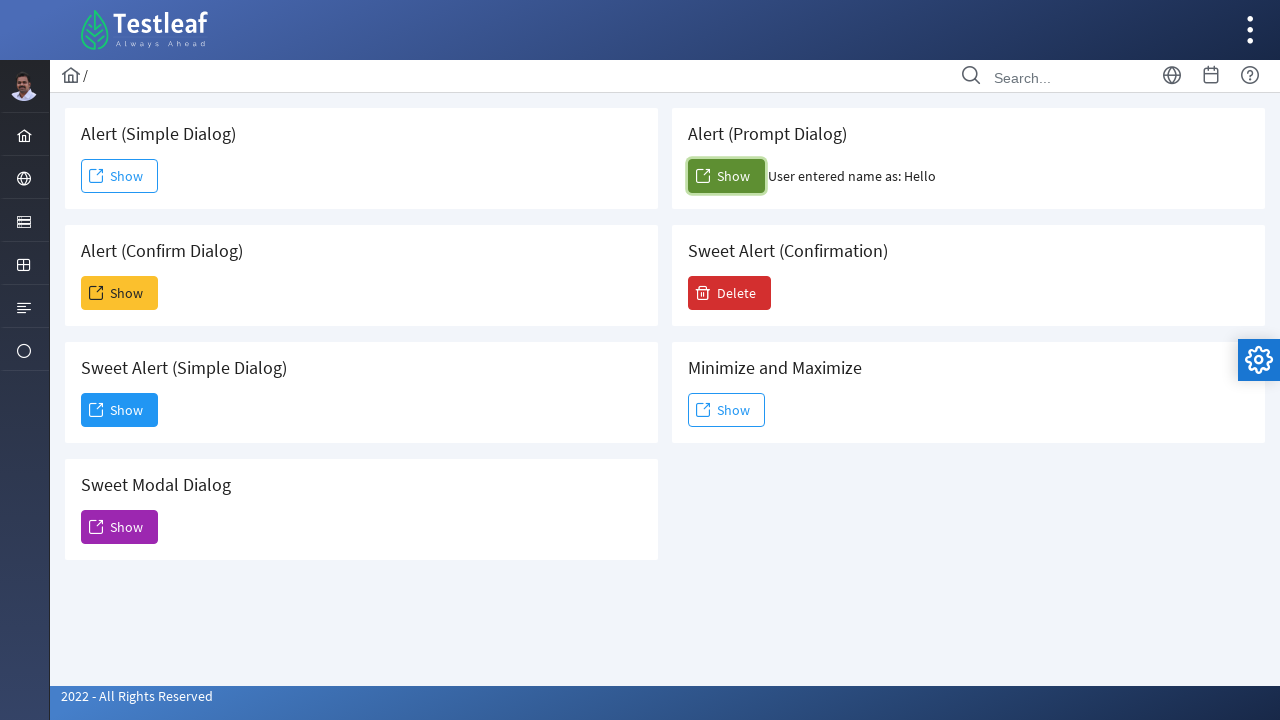